Tests dynamic controls functionality by finding a text input field, checking its initial enabled state, clicking a toggle button to enable/disable it, and verifying the state change.

Starting URL: https://v1.training-support.net/selenium/dynamic-controls

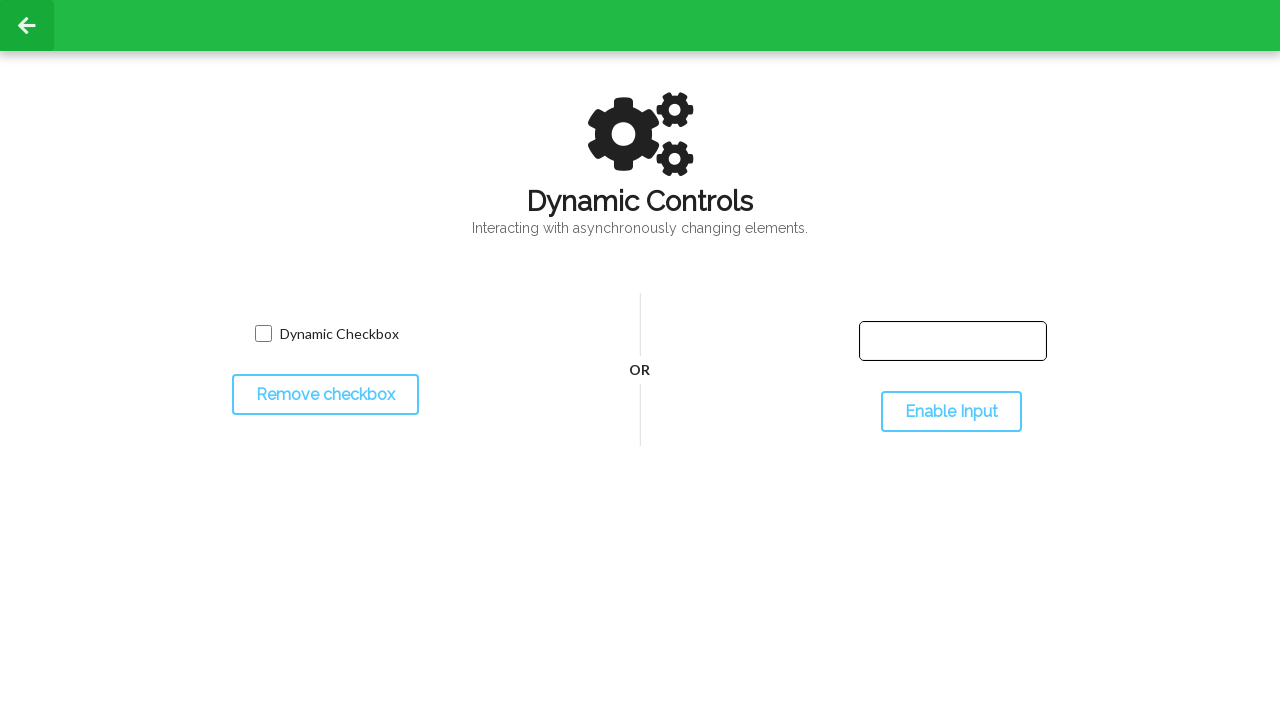

Navigated to dynamic controls test page
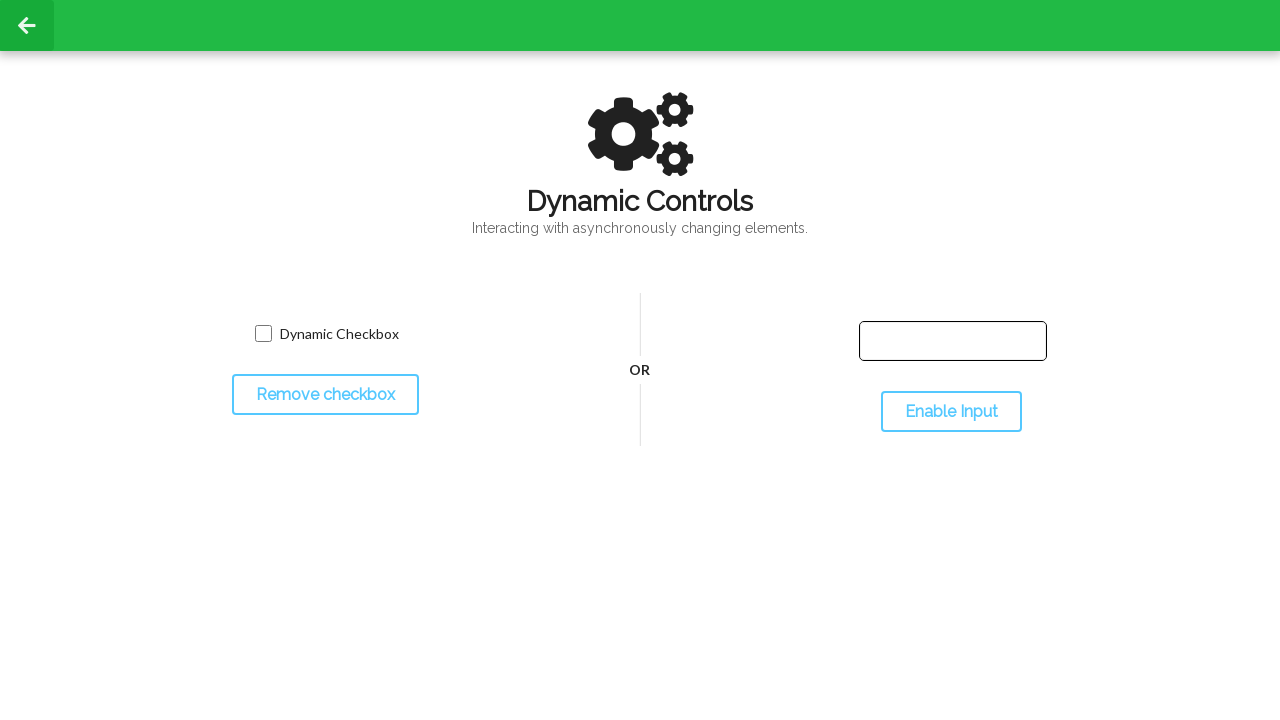

Located text input field with id 'input-text'
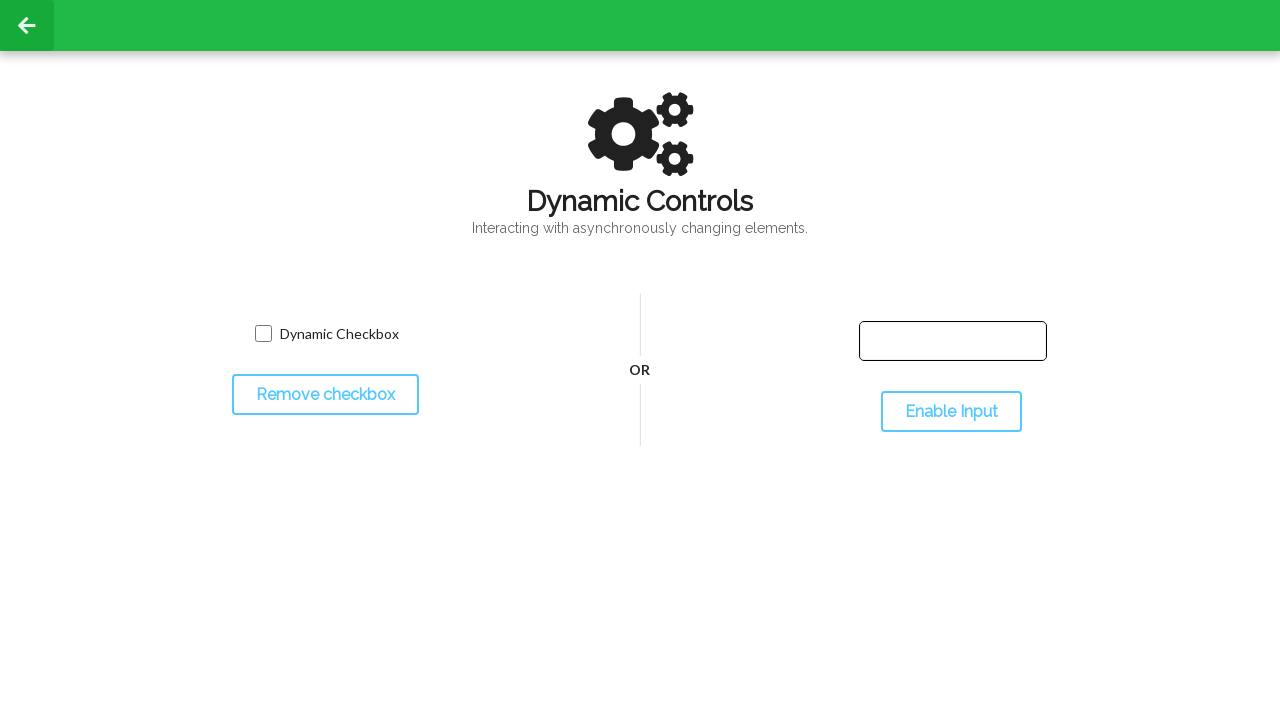

Checked initial state of input field: enabled=False
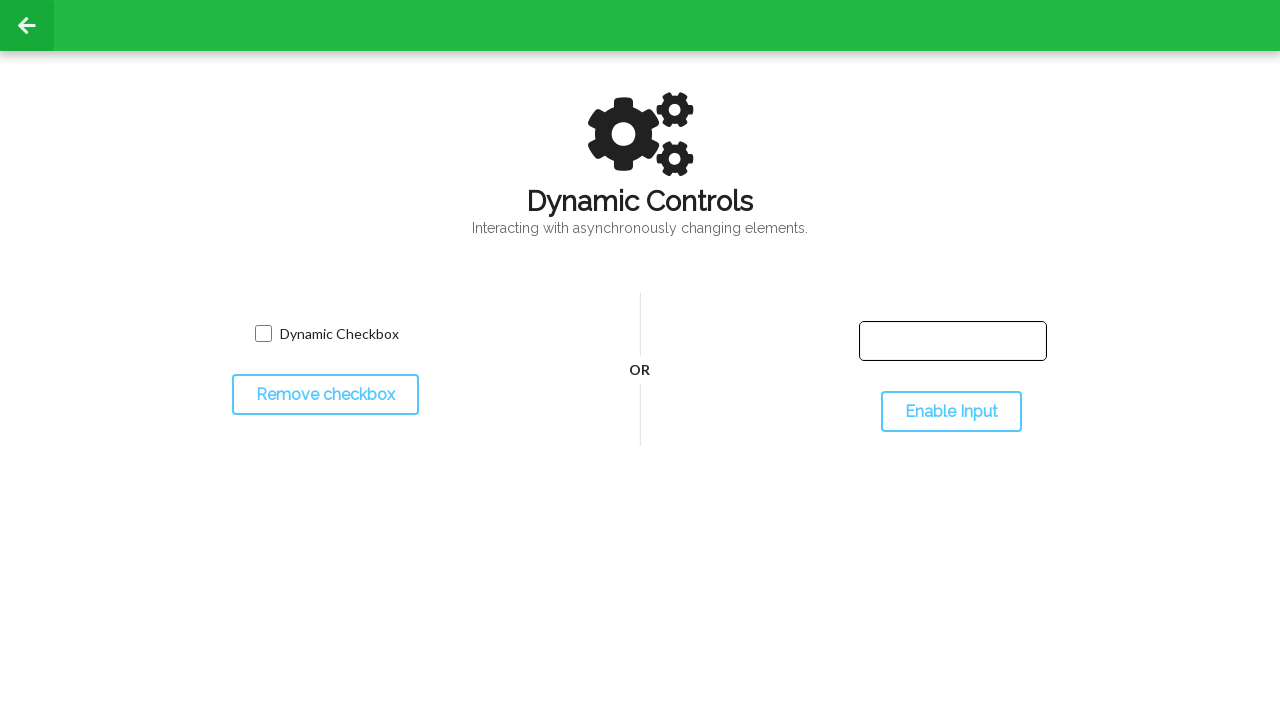

Clicked toggle button to change input field state at (951, 412) on #toggleInput
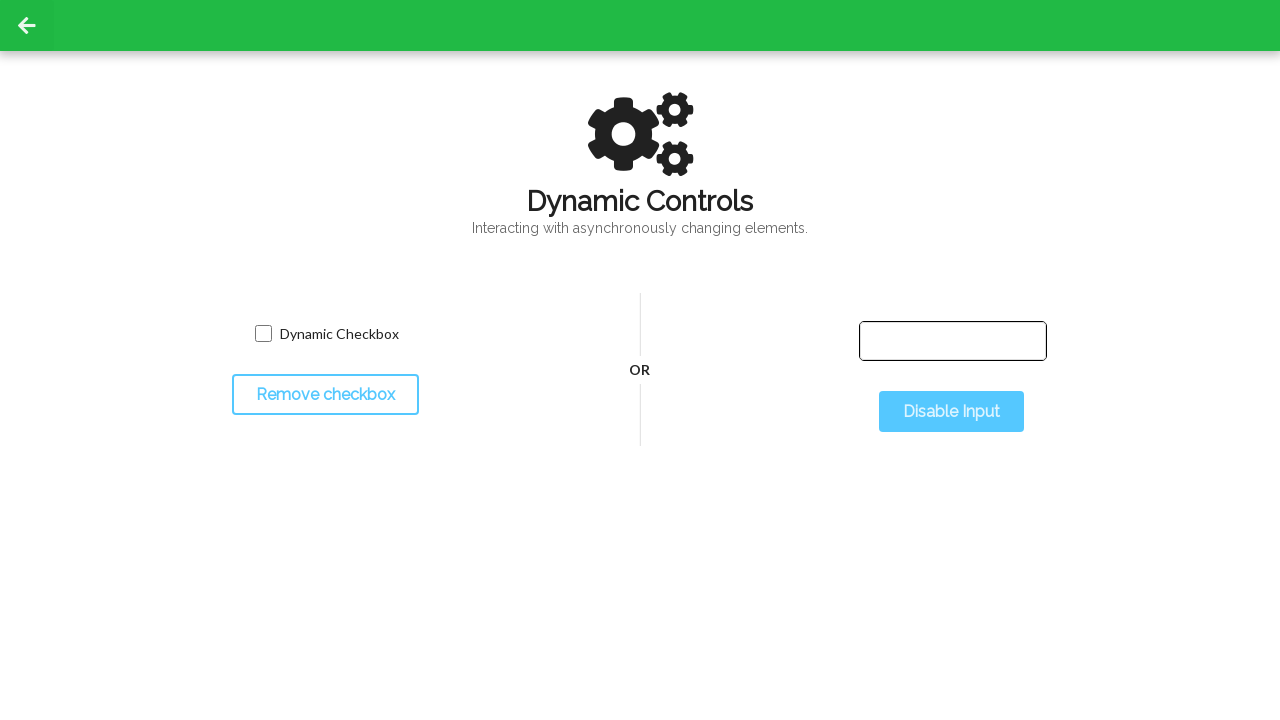

Waited 500ms for input field state to change
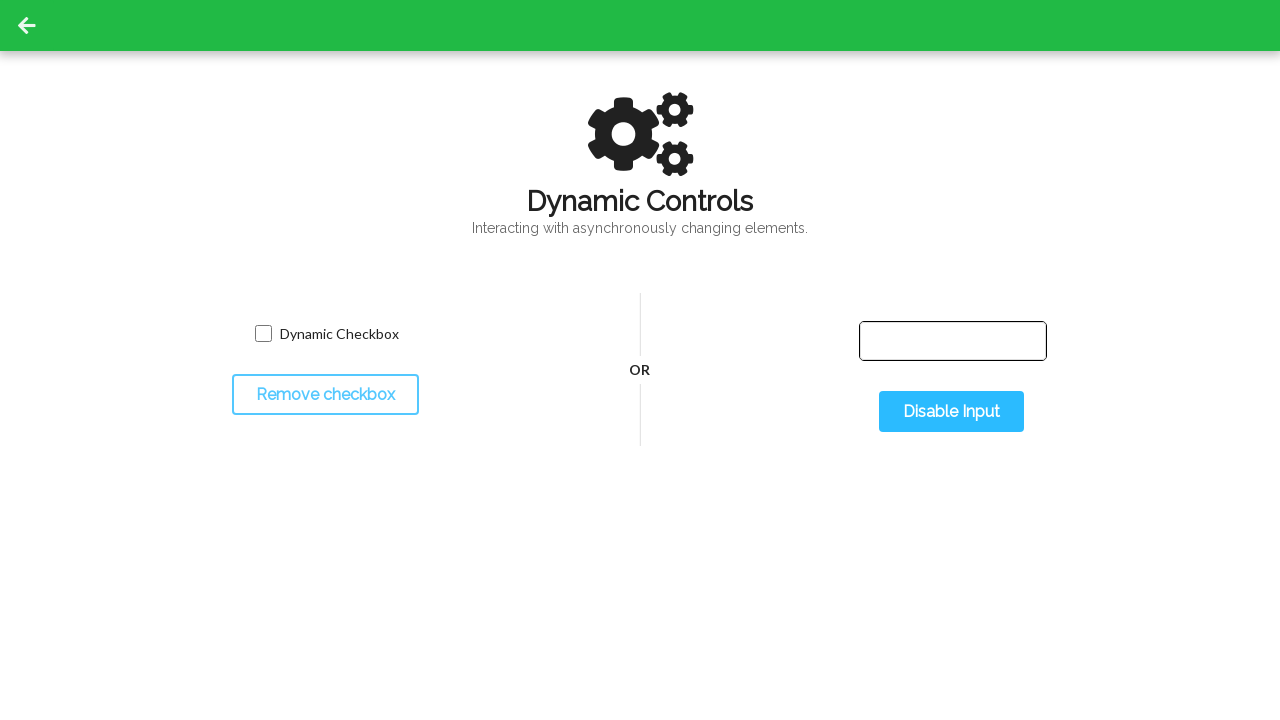

Verified input field state after toggle: enabled=True
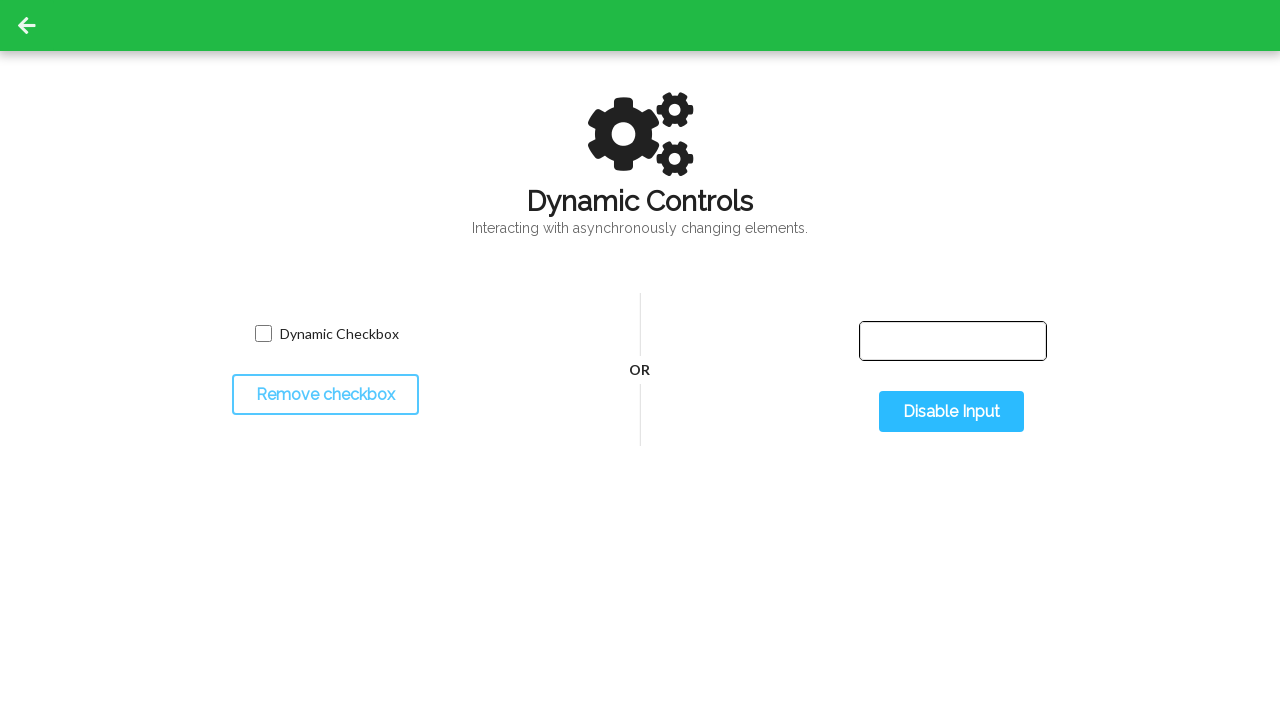

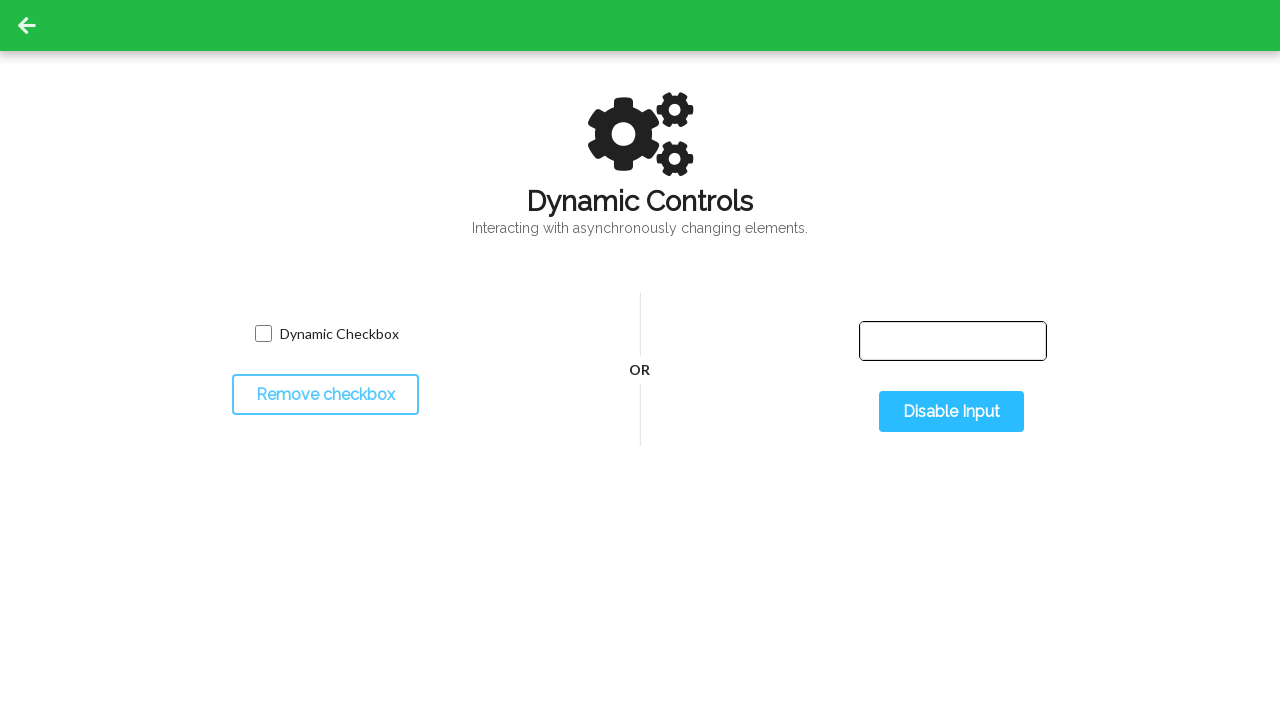